Tests drag and drop functionality by navigating to the drag_and_drop page and performing a drag operation on elements

Starting URL: https://the-internet.herokuapp.com/

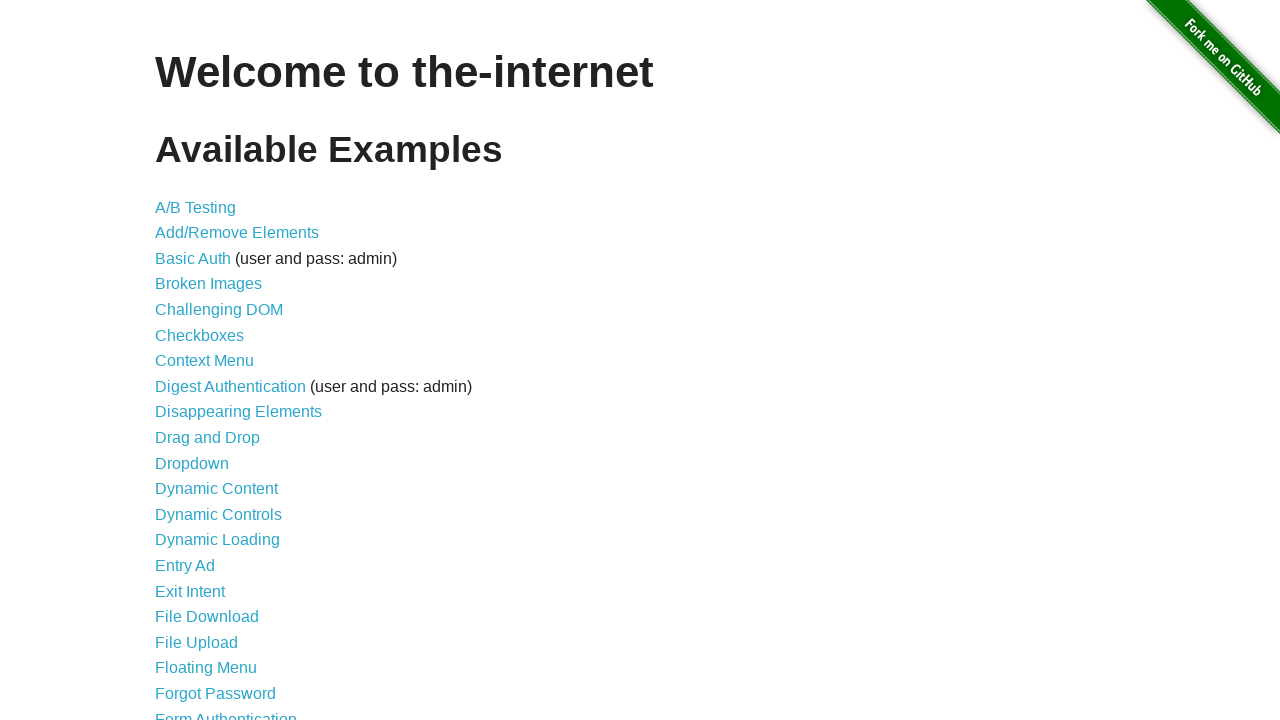

Clicked on drag_and_drop link to navigate to the drag and drop page at (208, 438) on a[href='/drag_and_drop']
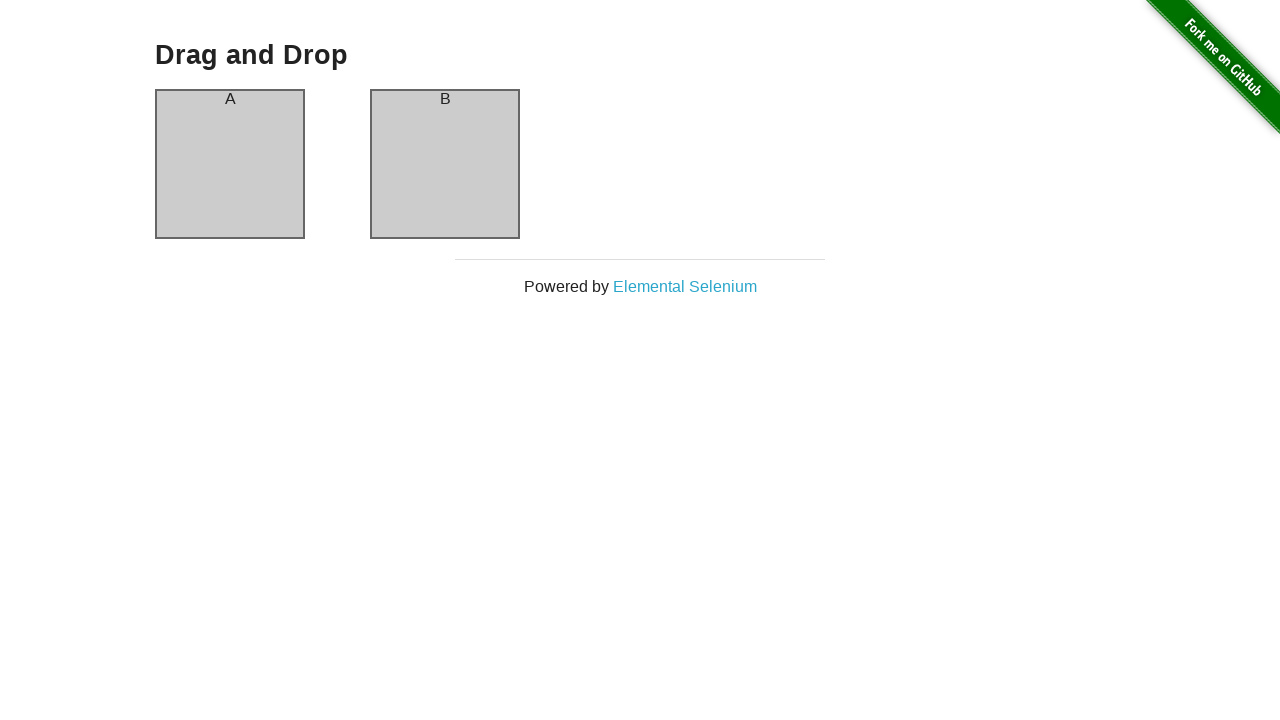

Column A element became visible
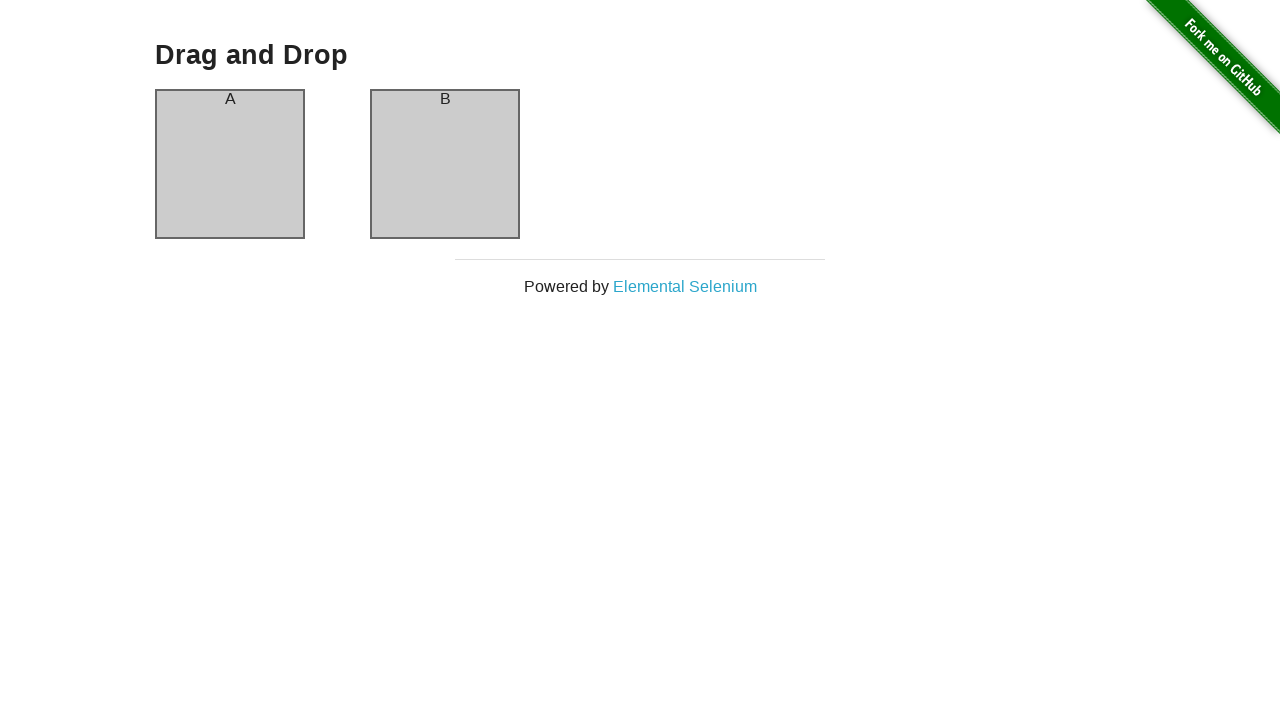

Column B element became visible
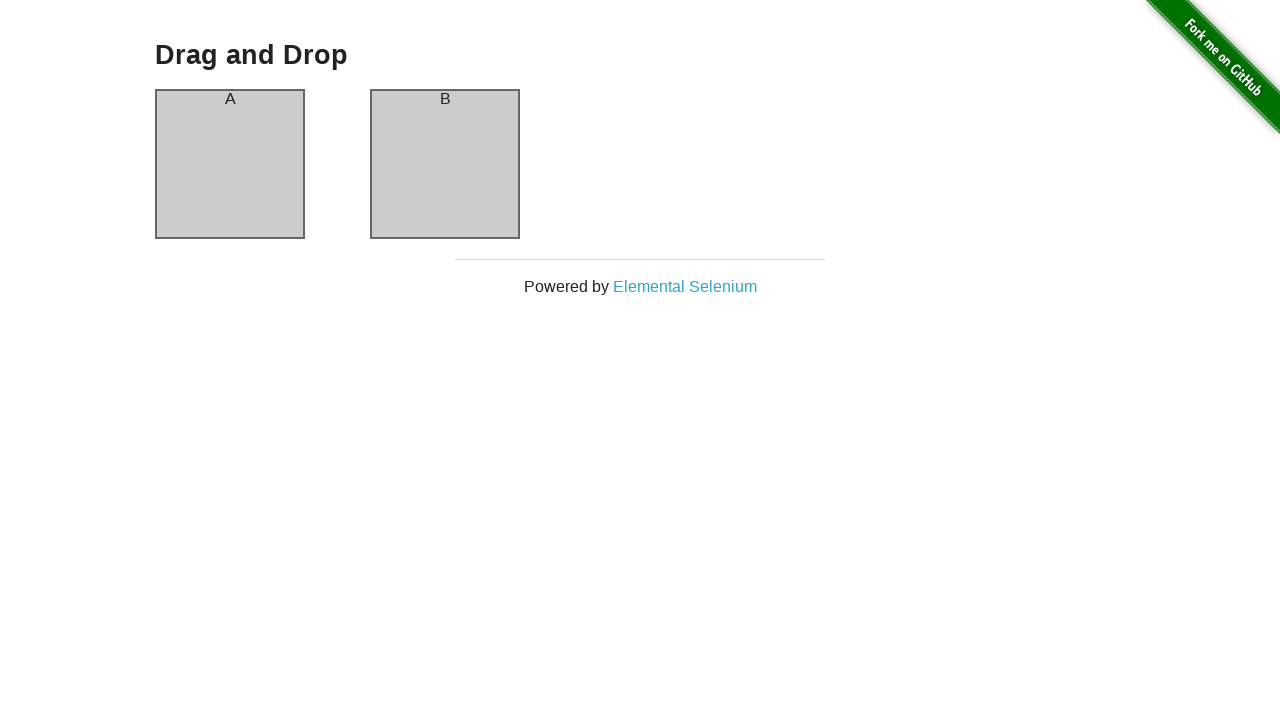

Performed drag and drop operation from column A to column B at (445, 164)
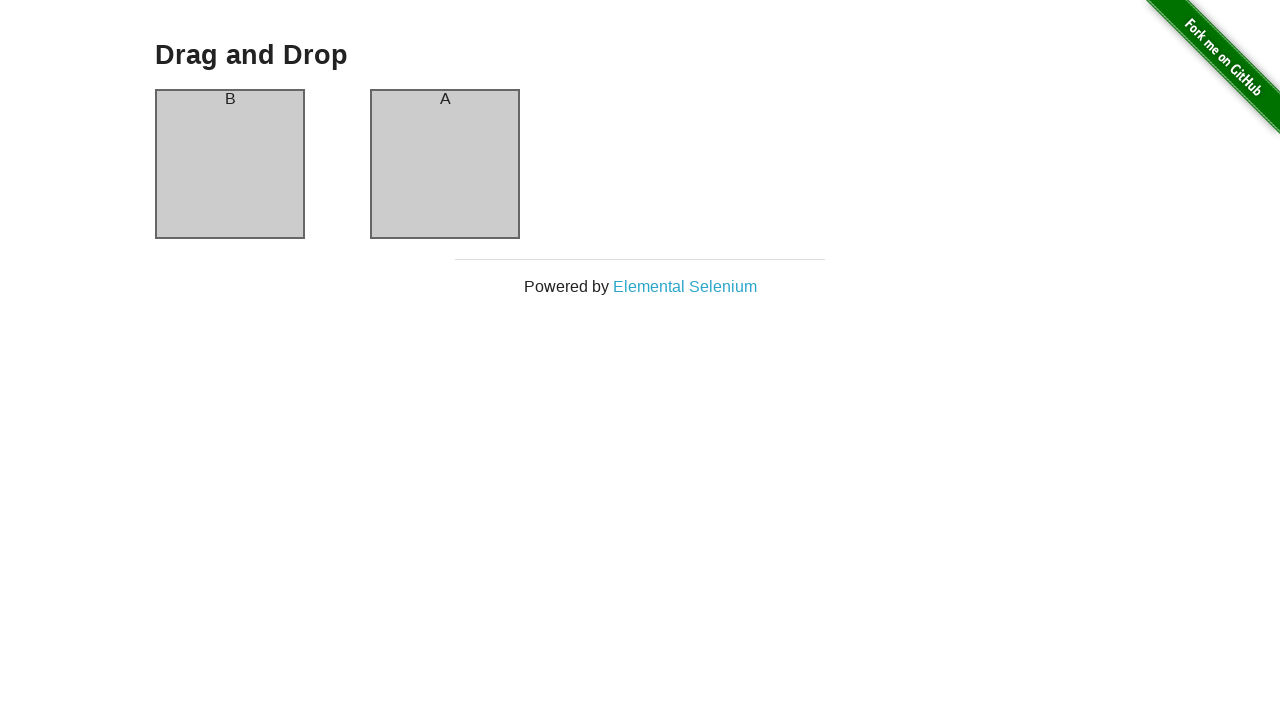

Verified column A header is present, confirming drag and drop functionality
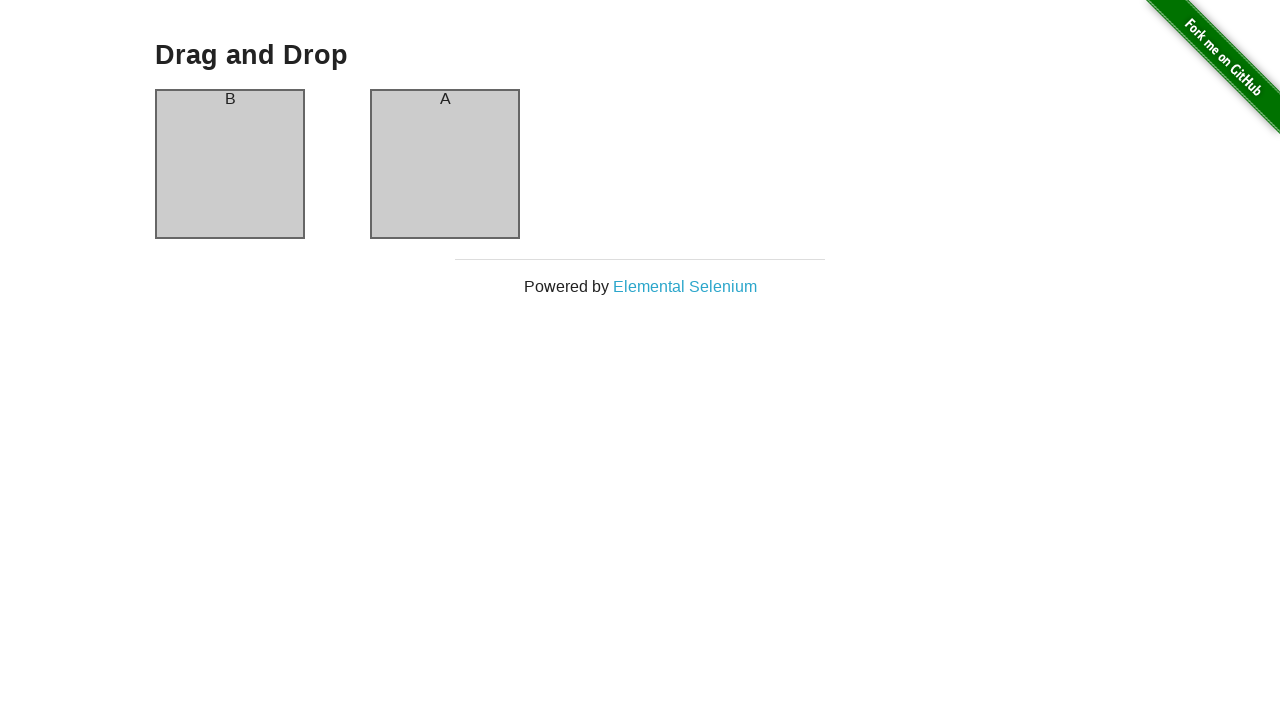

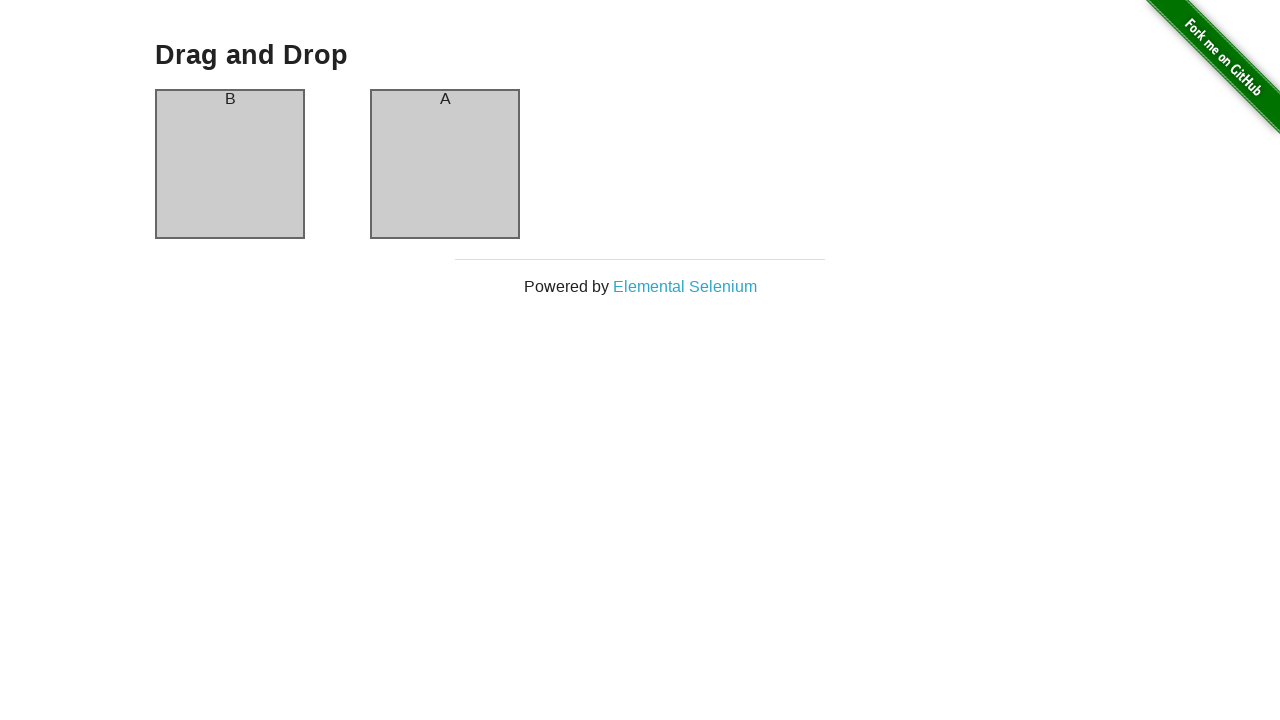